Tests double-click functionality on a button that copies text to another field

Starting URL: https://testautomationpractice.blogspot.com/#

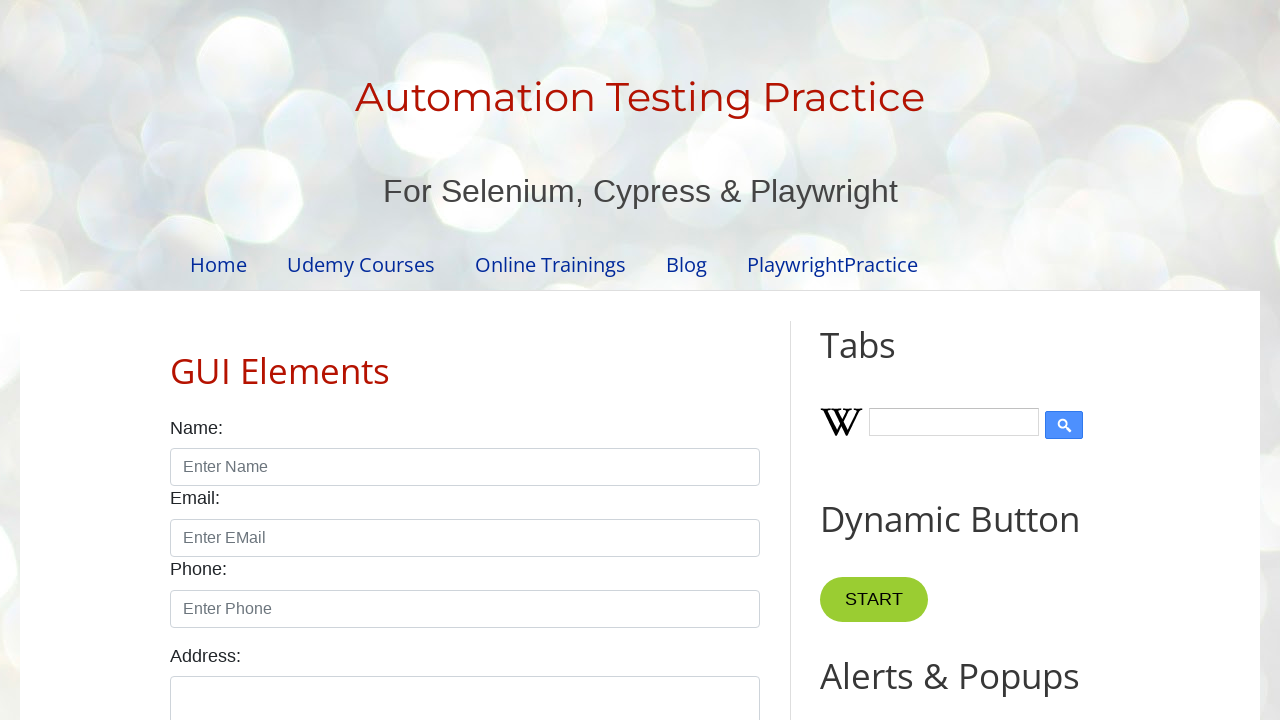

Double-clicked the 'Copy Text' button at (885, 360) on xpath=//button[normalize-space()='Copy Text']
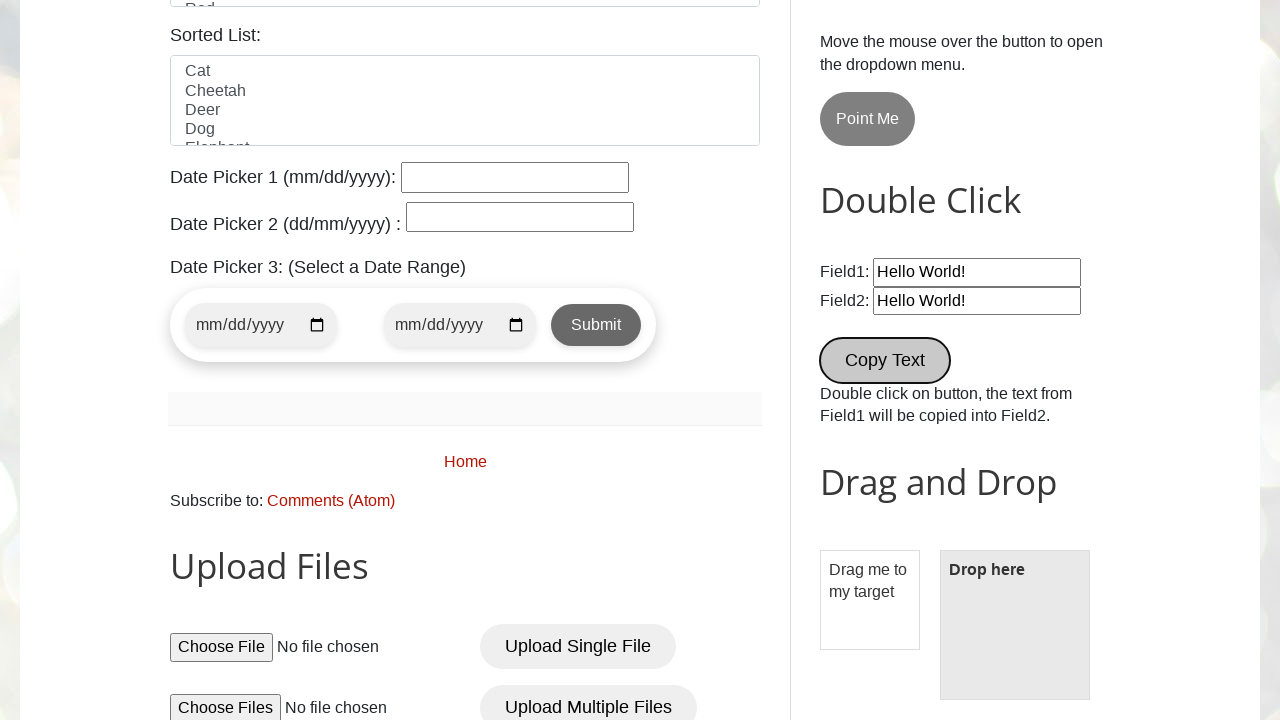

Located the target input field #field2
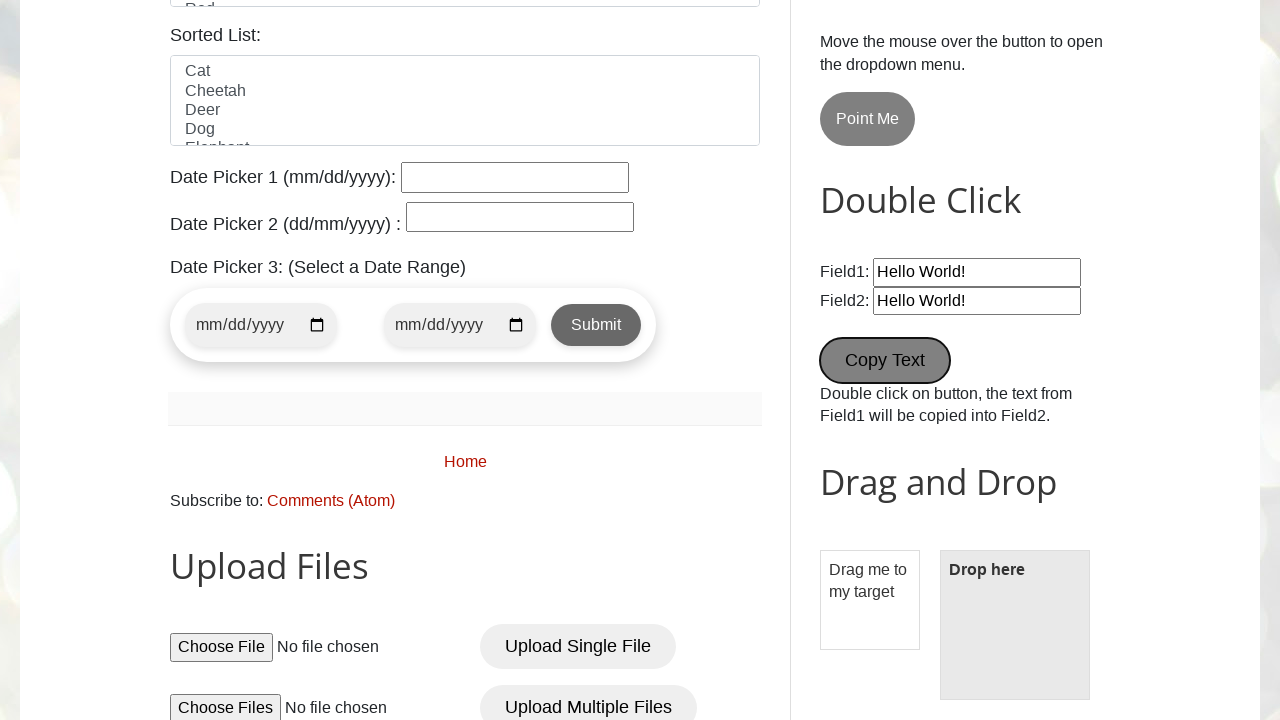

Waited 500ms for double-click action to complete
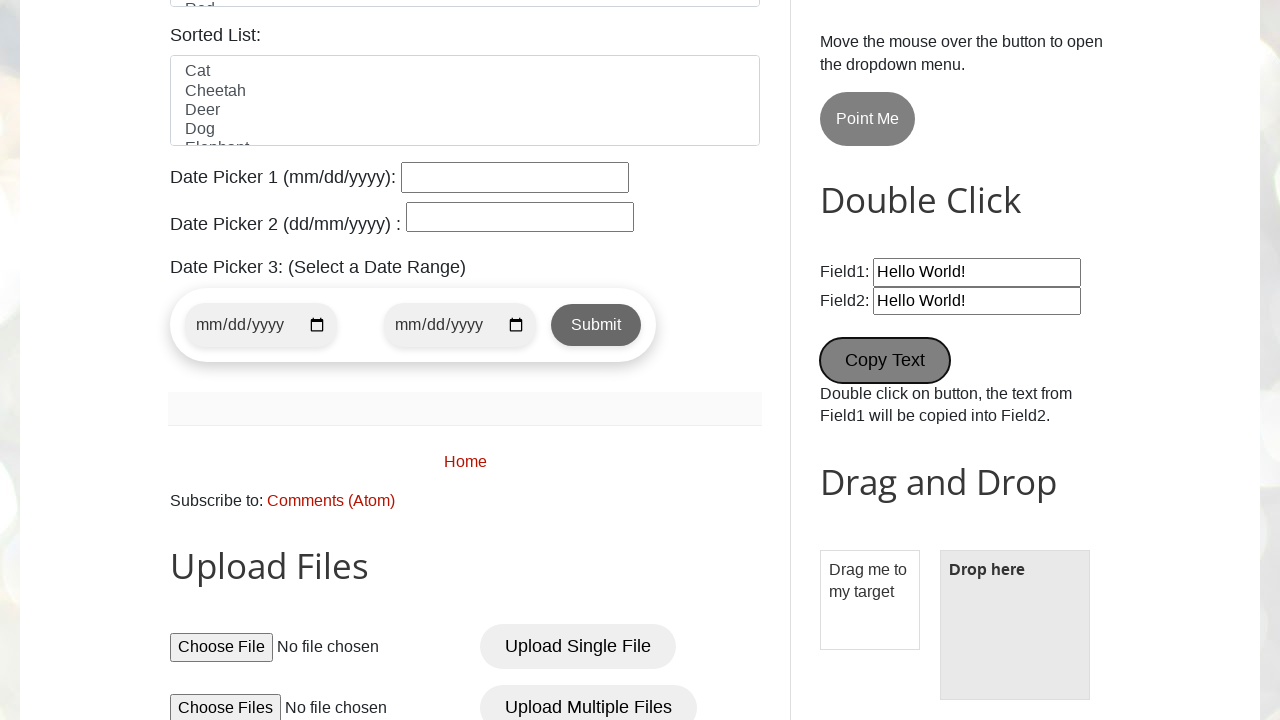

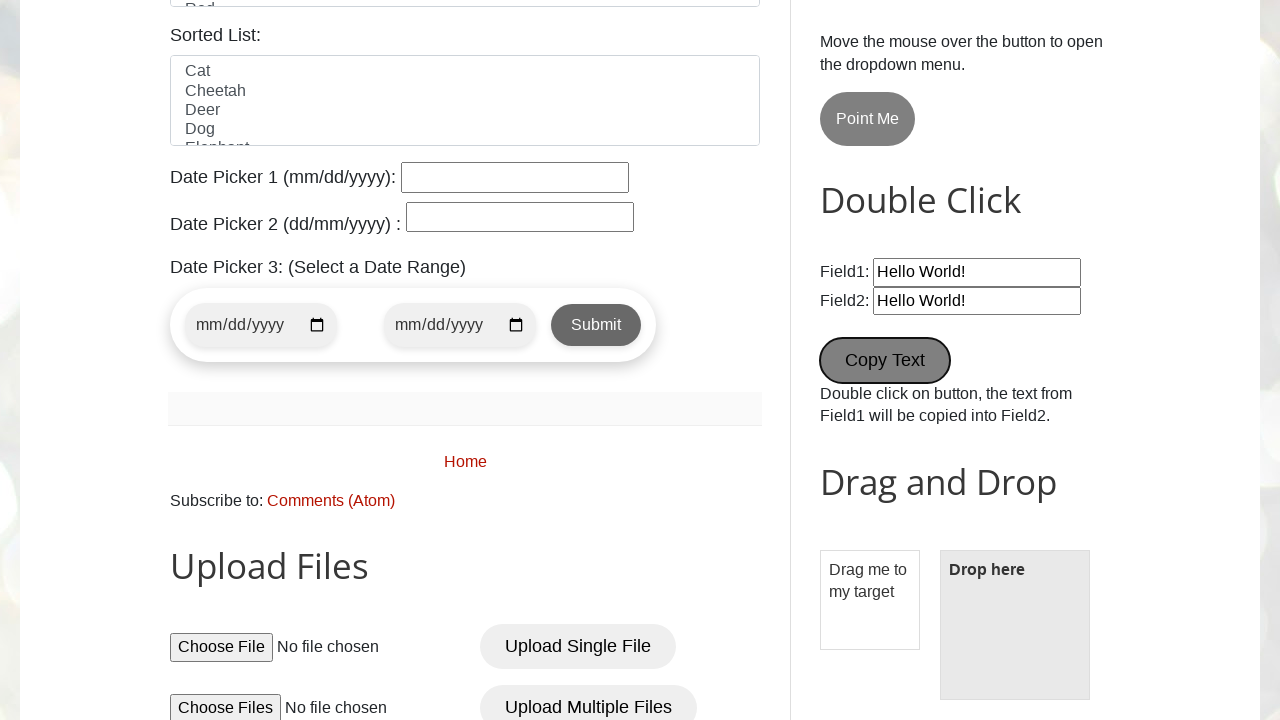